Tests slider control by pressing arrow keys to move the slider right and left, verifying the value changes

Starting URL: https://bonigarcia.dev/selenium-webdriver-java/web-form.html

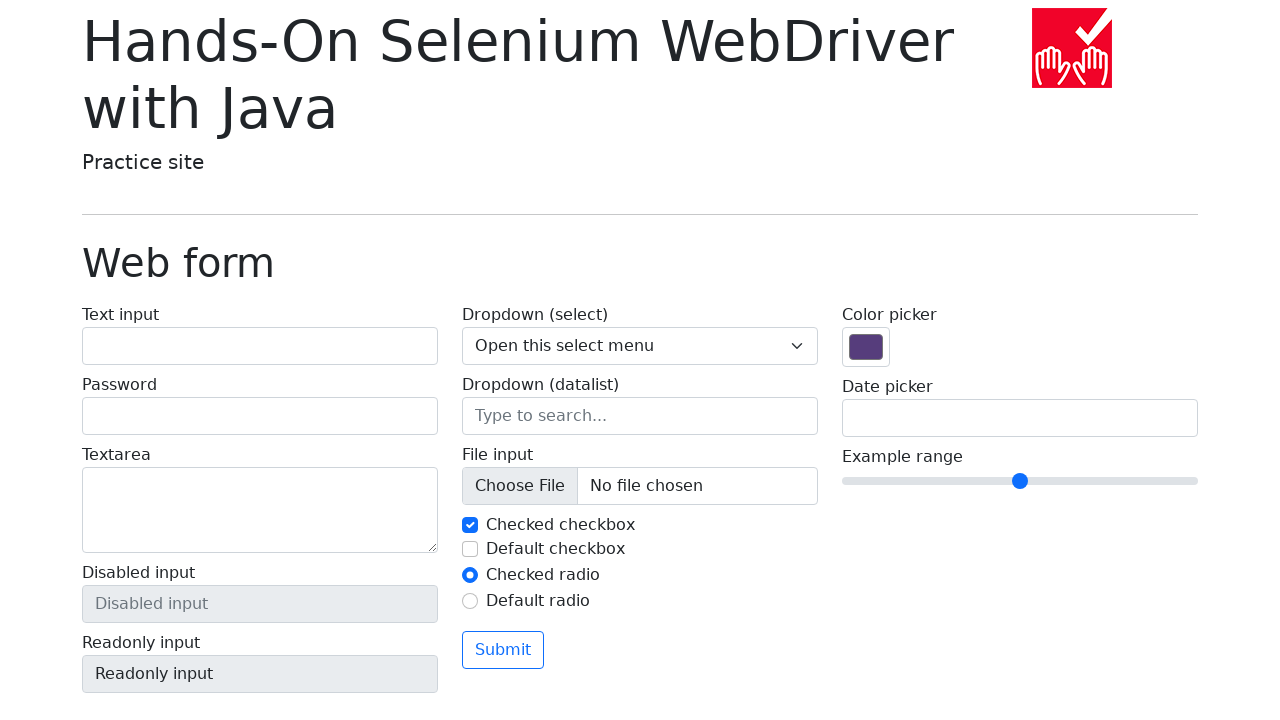

Located slider element with name 'my-range'
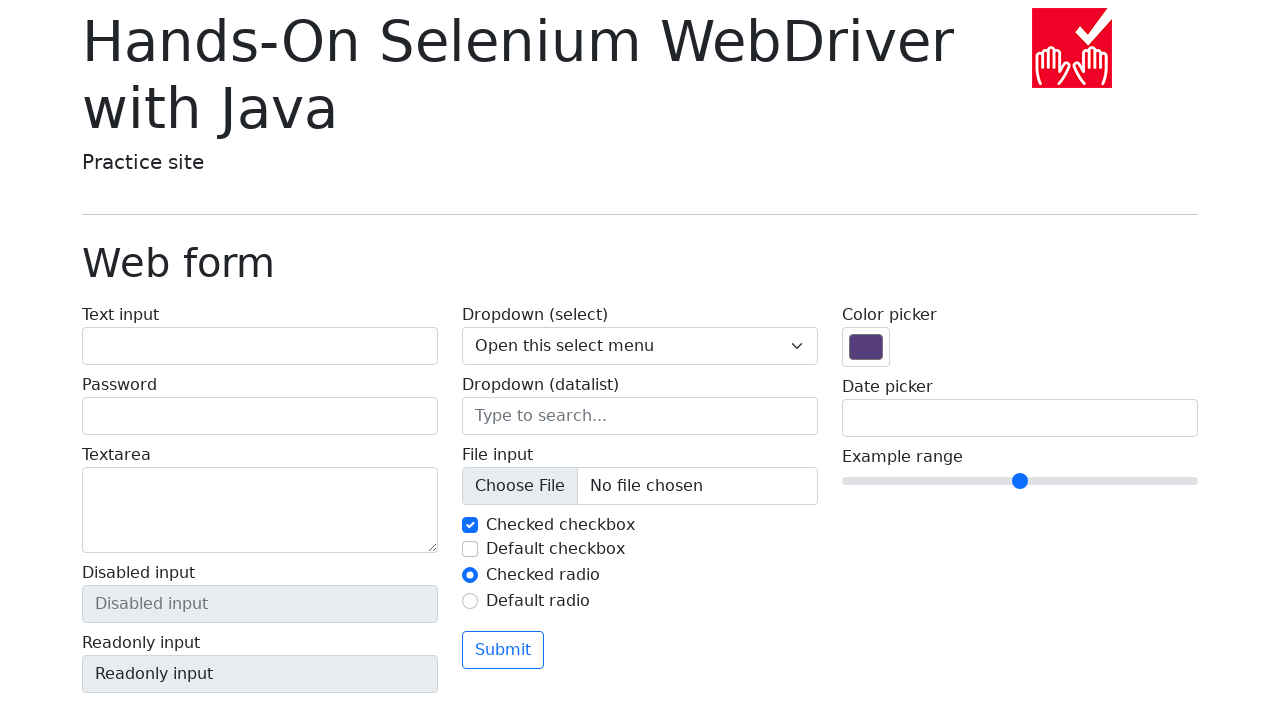

Retrieved initial slider value: 5
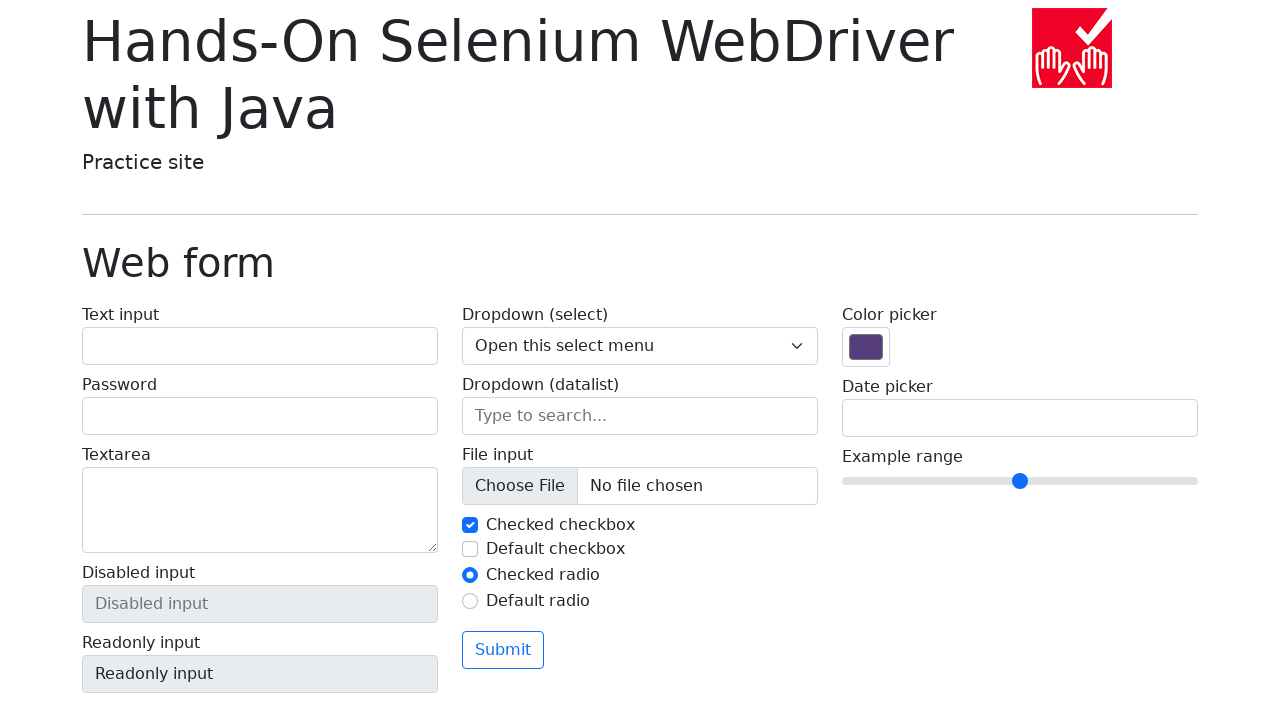

Pressed ArrowRight on slider (iteration 1/5) on input[name='my-range']
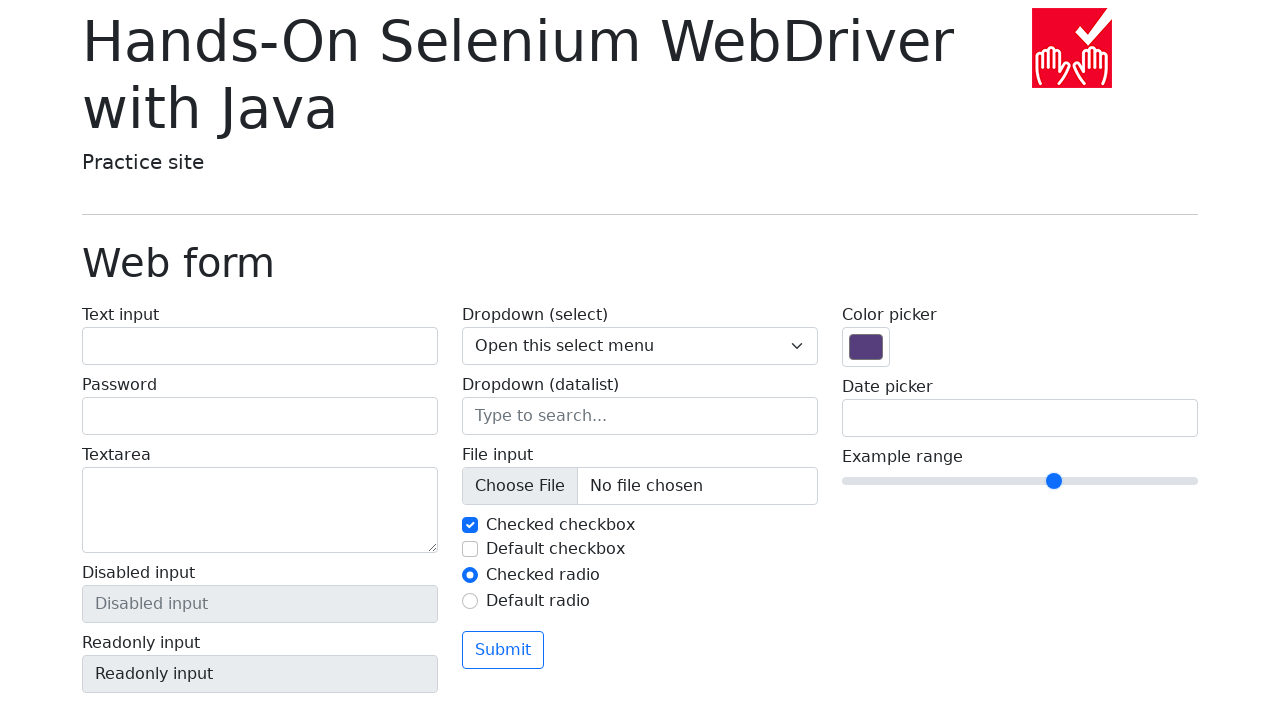

Pressed ArrowRight on slider (iteration 2/5) on input[name='my-range']
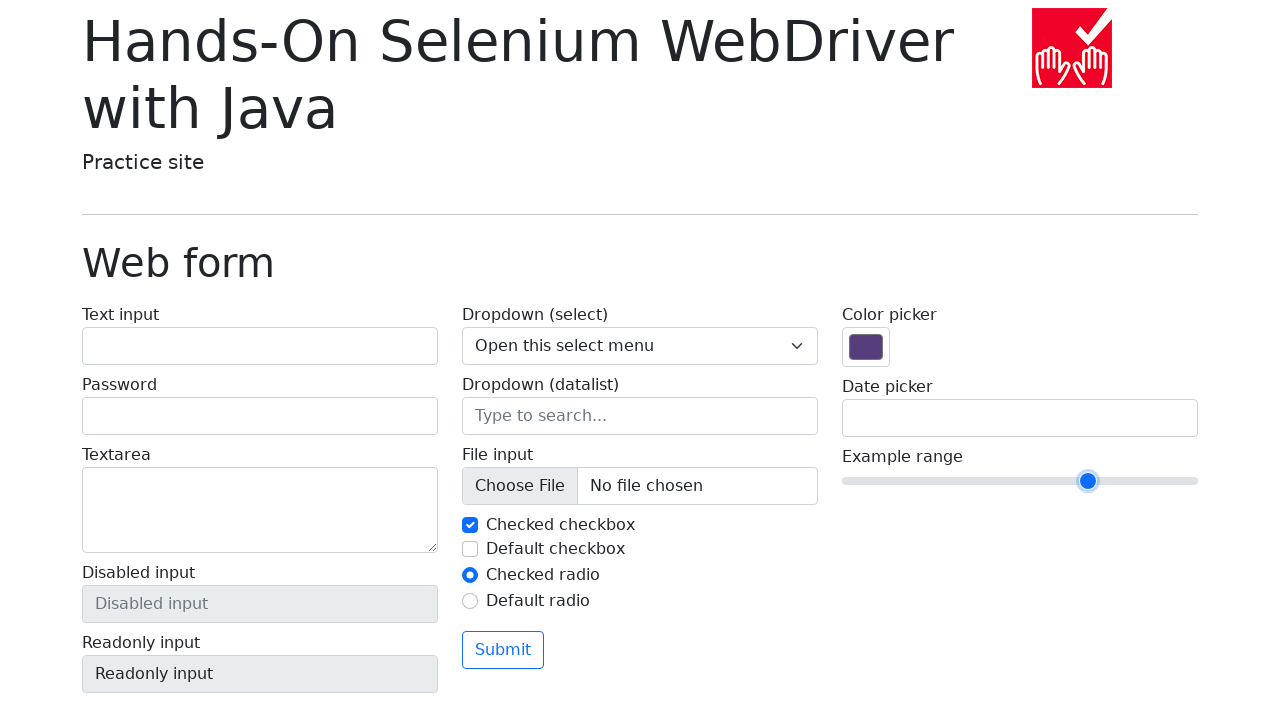

Pressed ArrowRight on slider (iteration 3/5) on input[name='my-range']
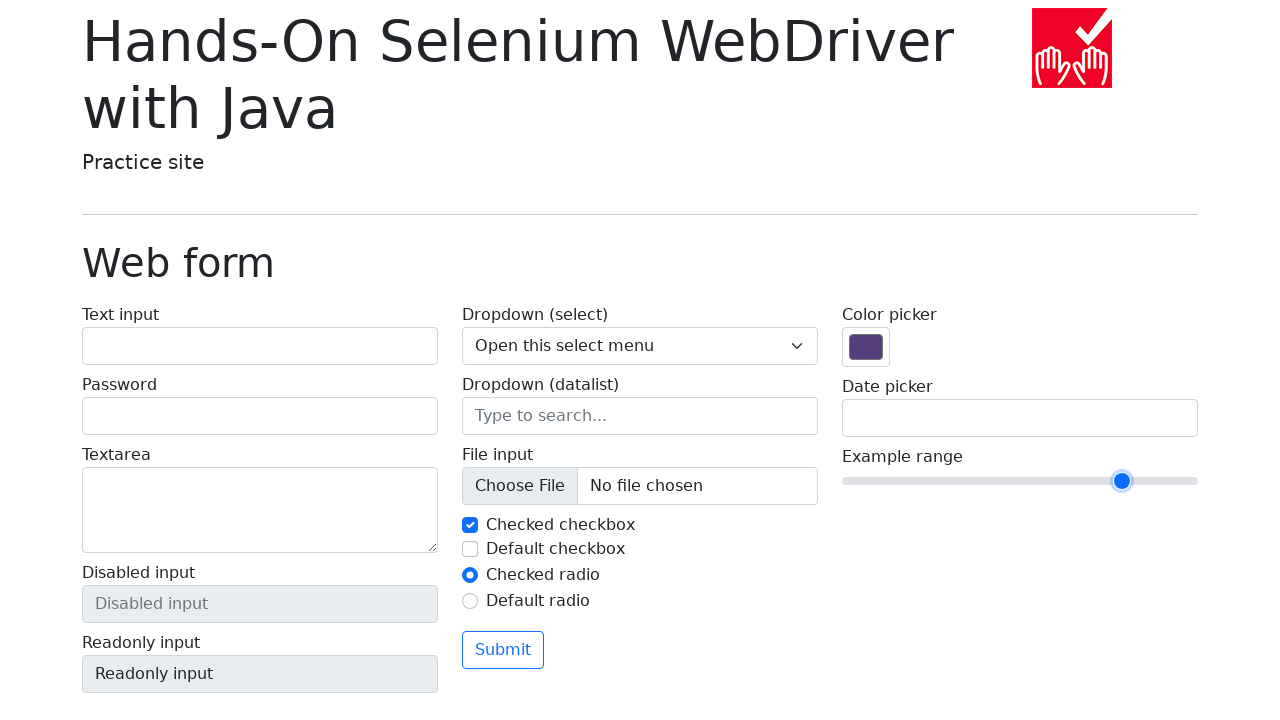

Pressed ArrowRight on slider (iteration 4/5) on input[name='my-range']
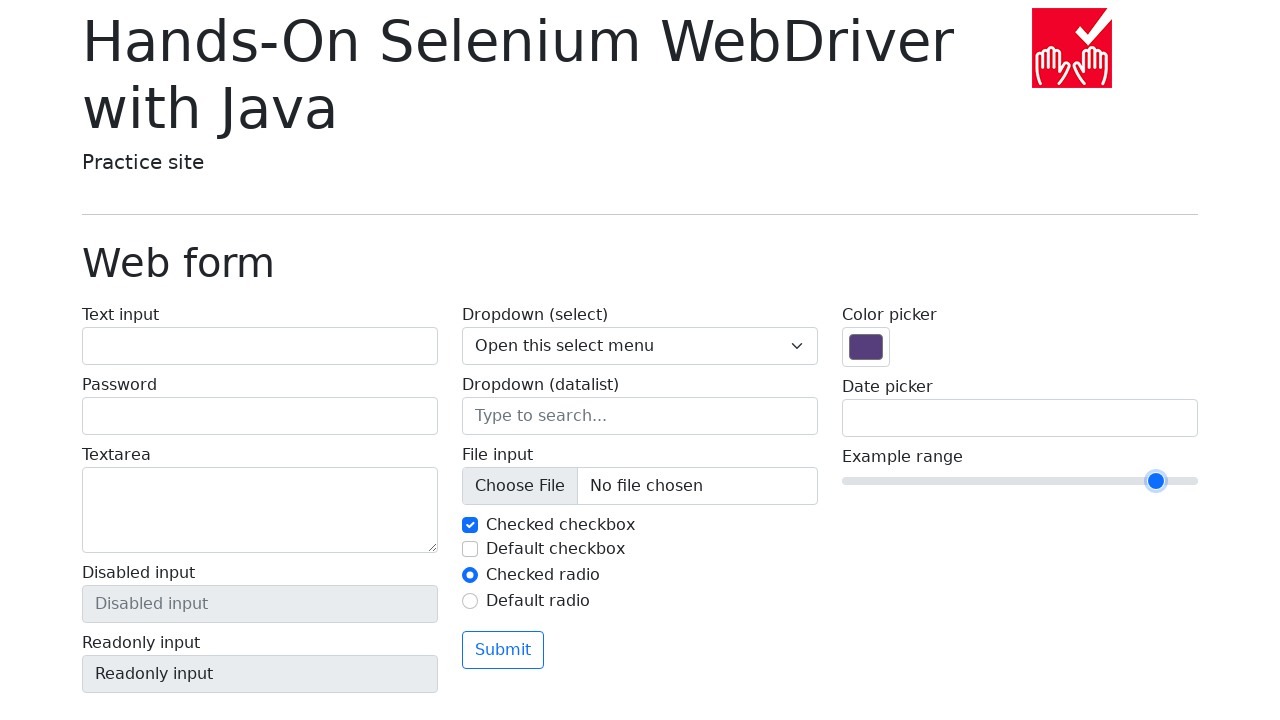

Pressed ArrowRight on slider (iteration 5/5) on input[name='my-range']
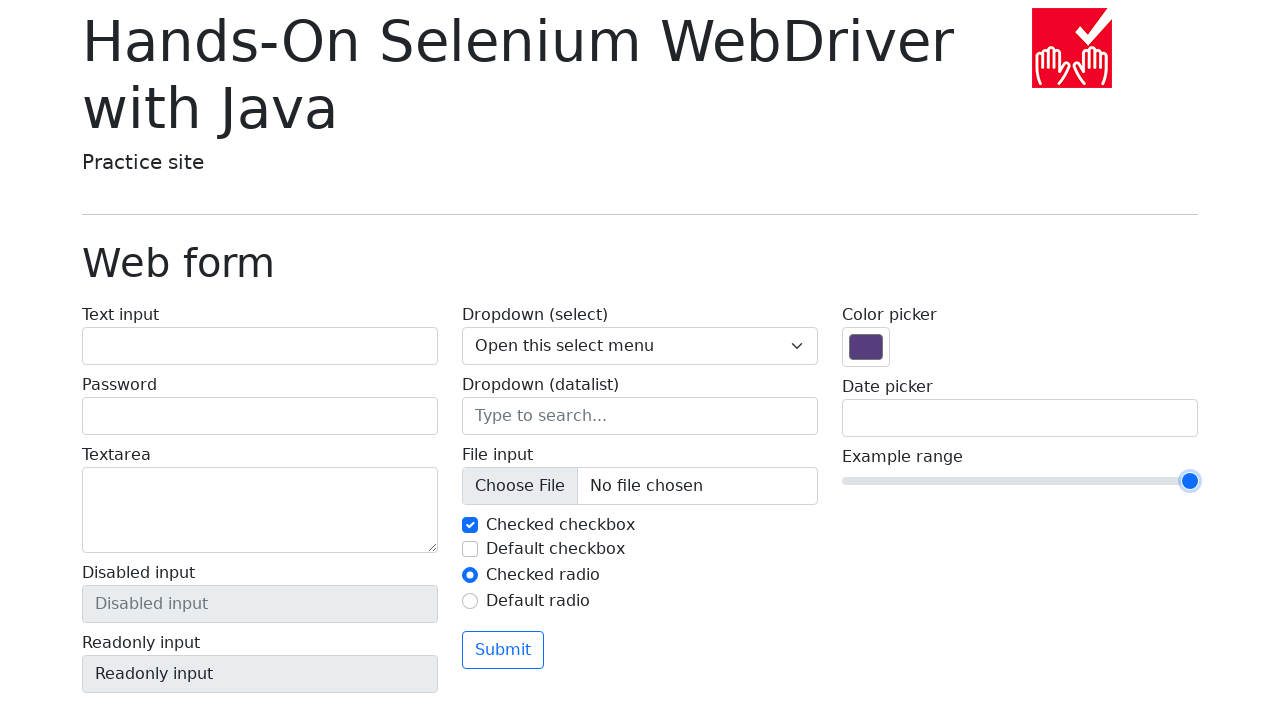

Retrieved slider value after moving right: 10
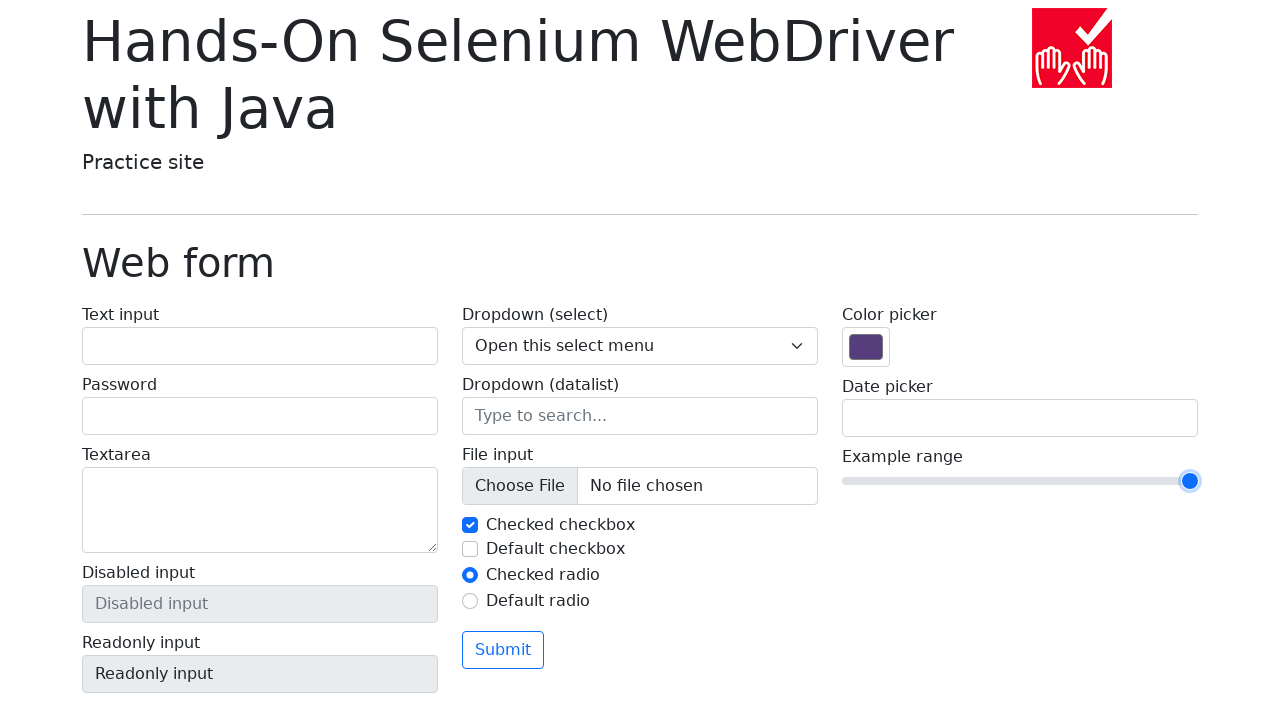

Asserted slider value changed from 5 to 10
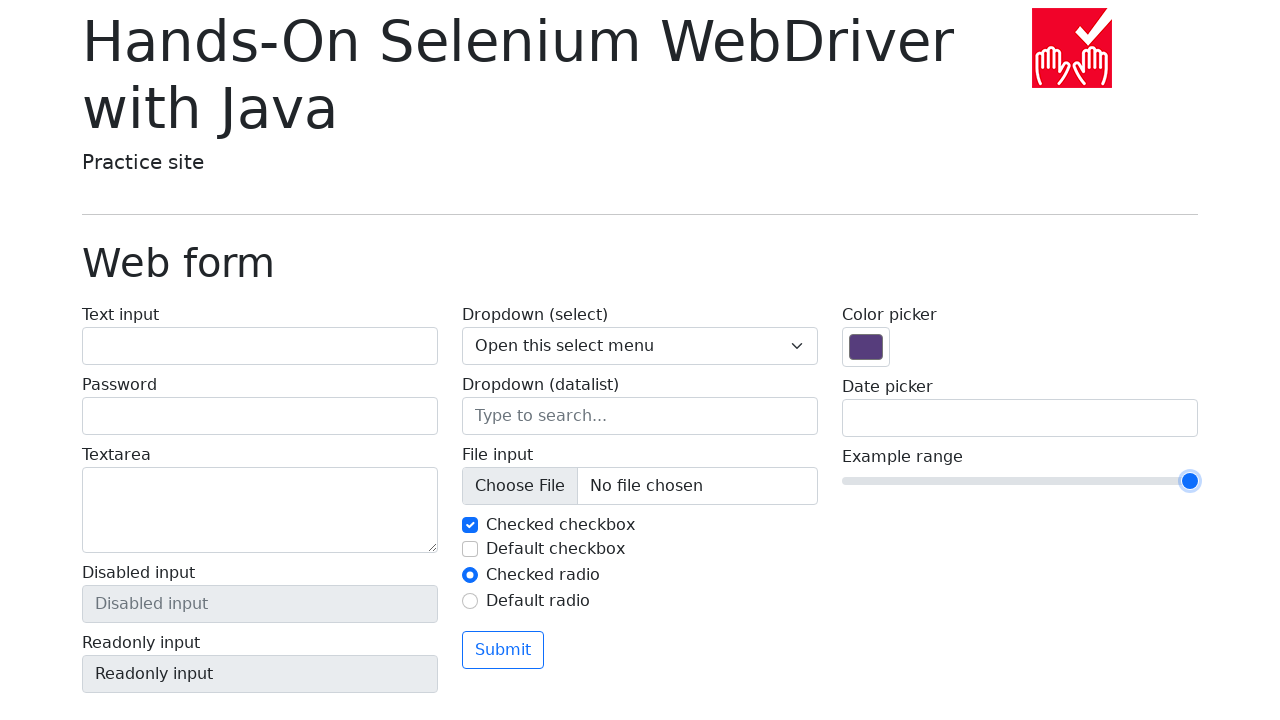

Pressed ArrowLeft on slider (iteration 1/10) on input[name='my-range']
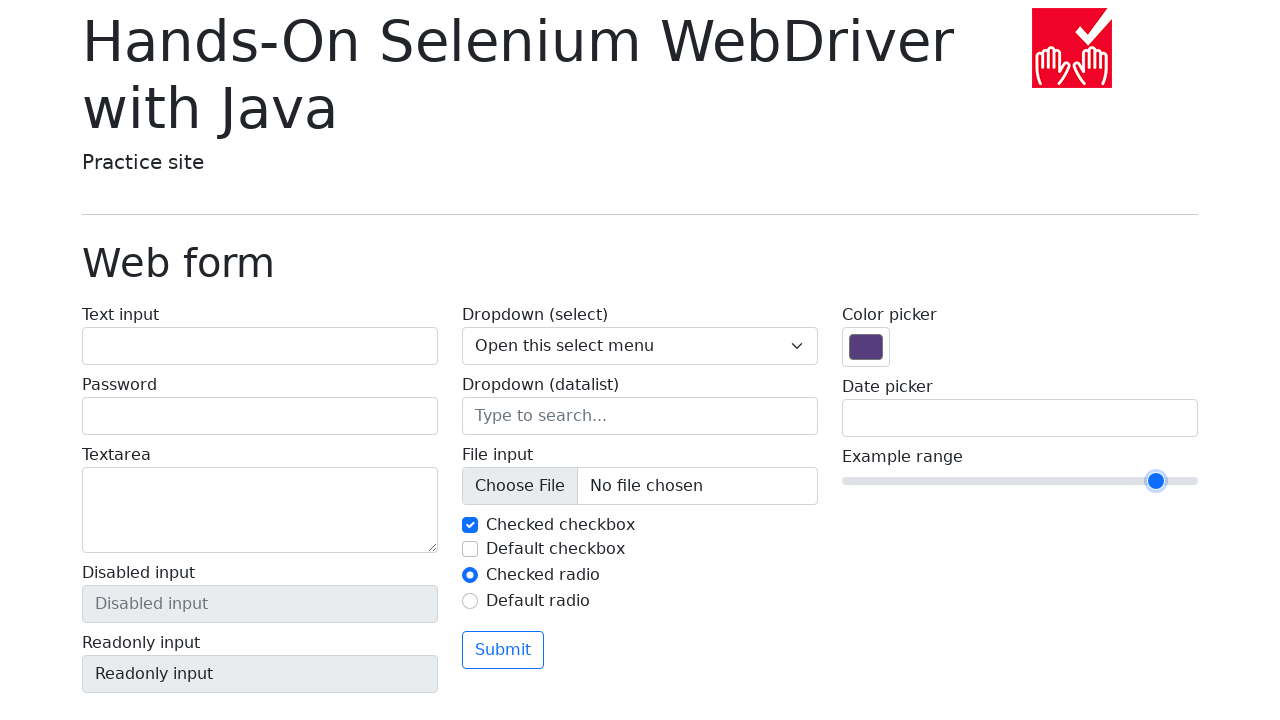

Pressed ArrowLeft on slider (iteration 2/10) on input[name='my-range']
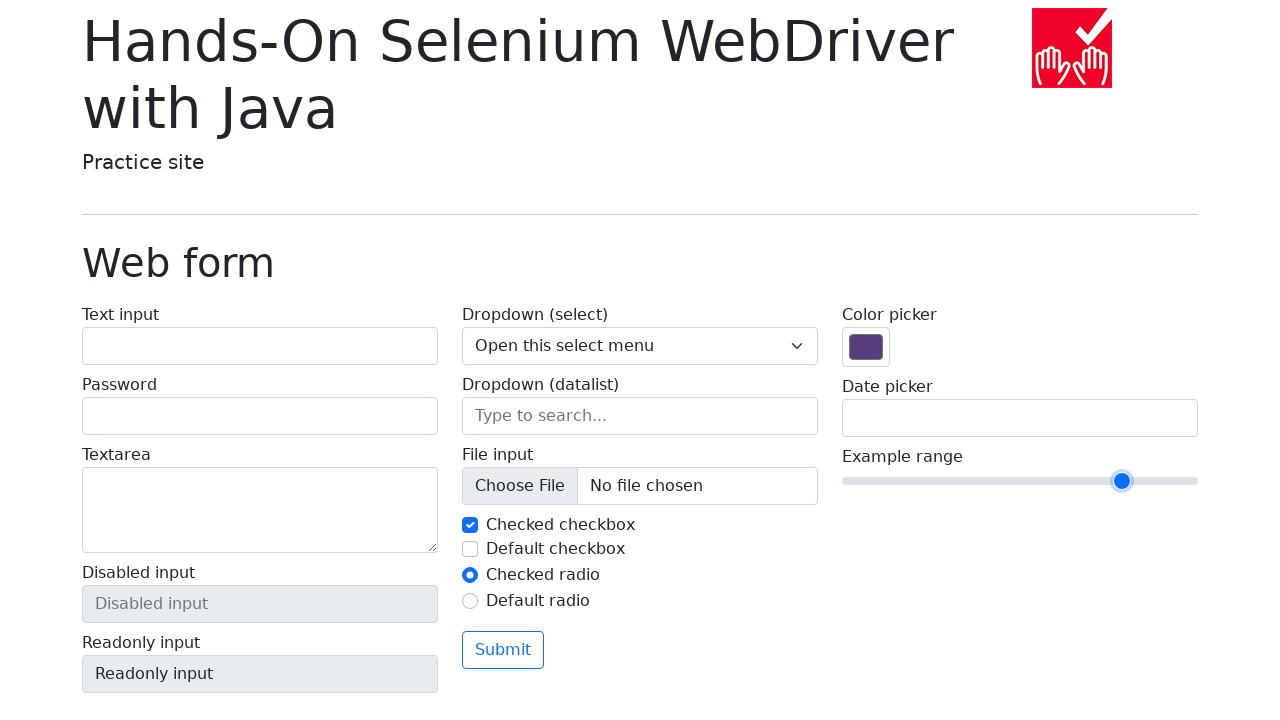

Pressed ArrowLeft on slider (iteration 3/10) on input[name='my-range']
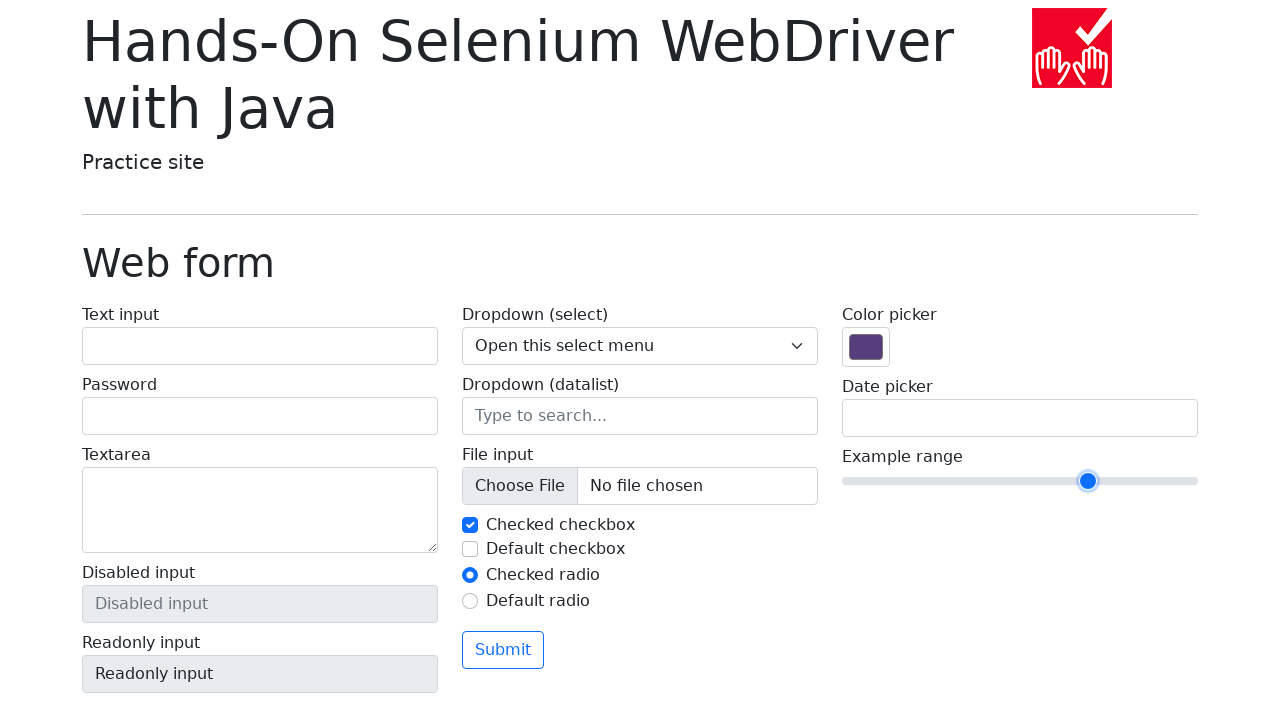

Pressed ArrowLeft on slider (iteration 4/10) on input[name='my-range']
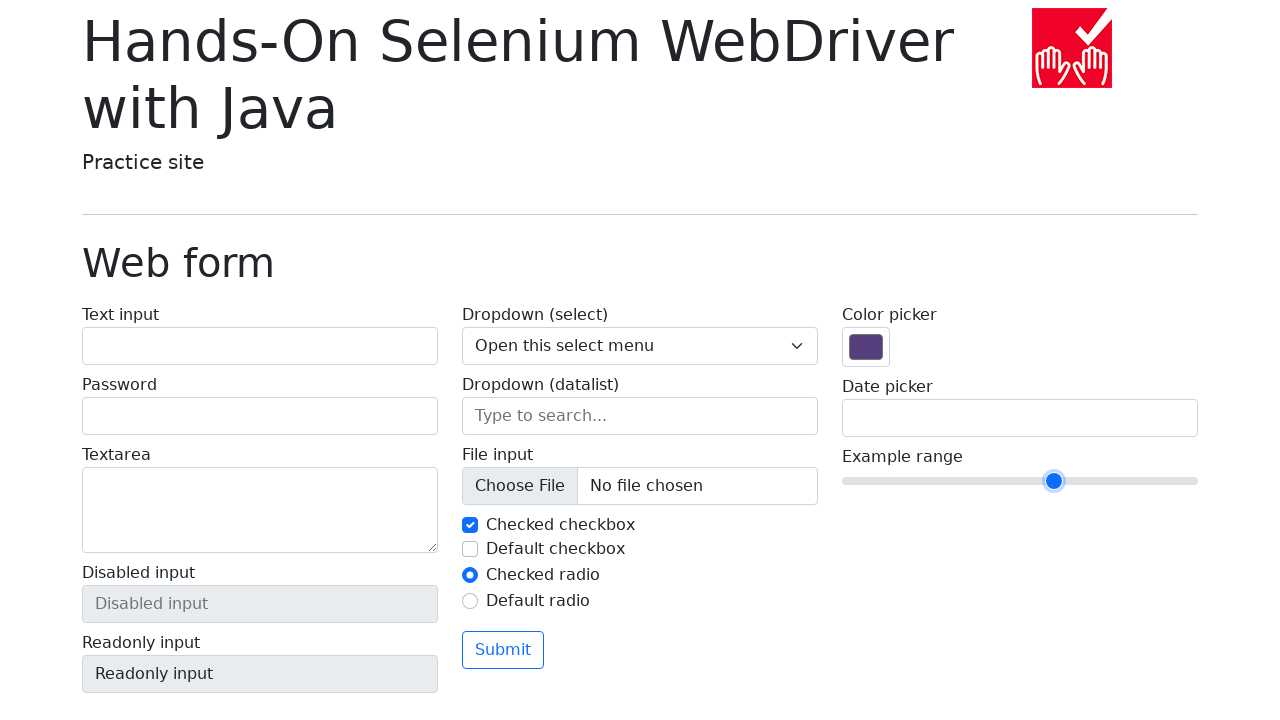

Pressed ArrowLeft on slider (iteration 5/10) on input[name='my-range']
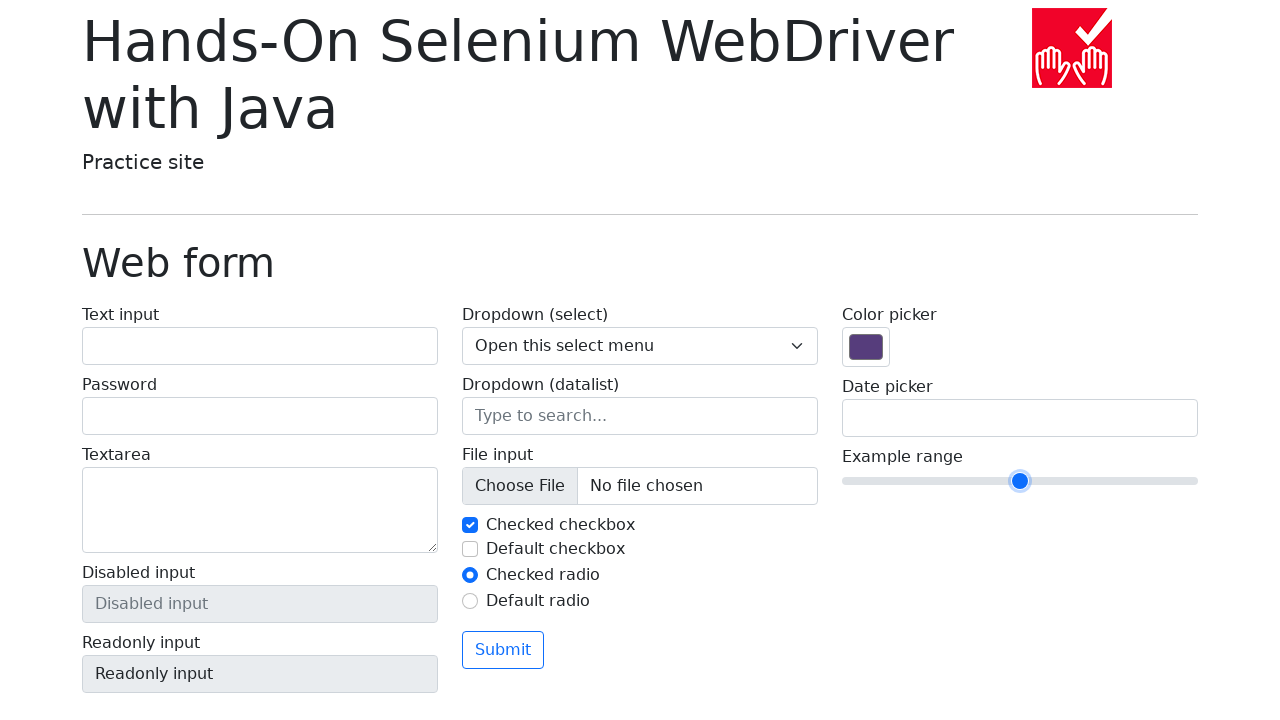

Pressed ArrowLeft on slider (iteration 6/10) on input[name='my-range']
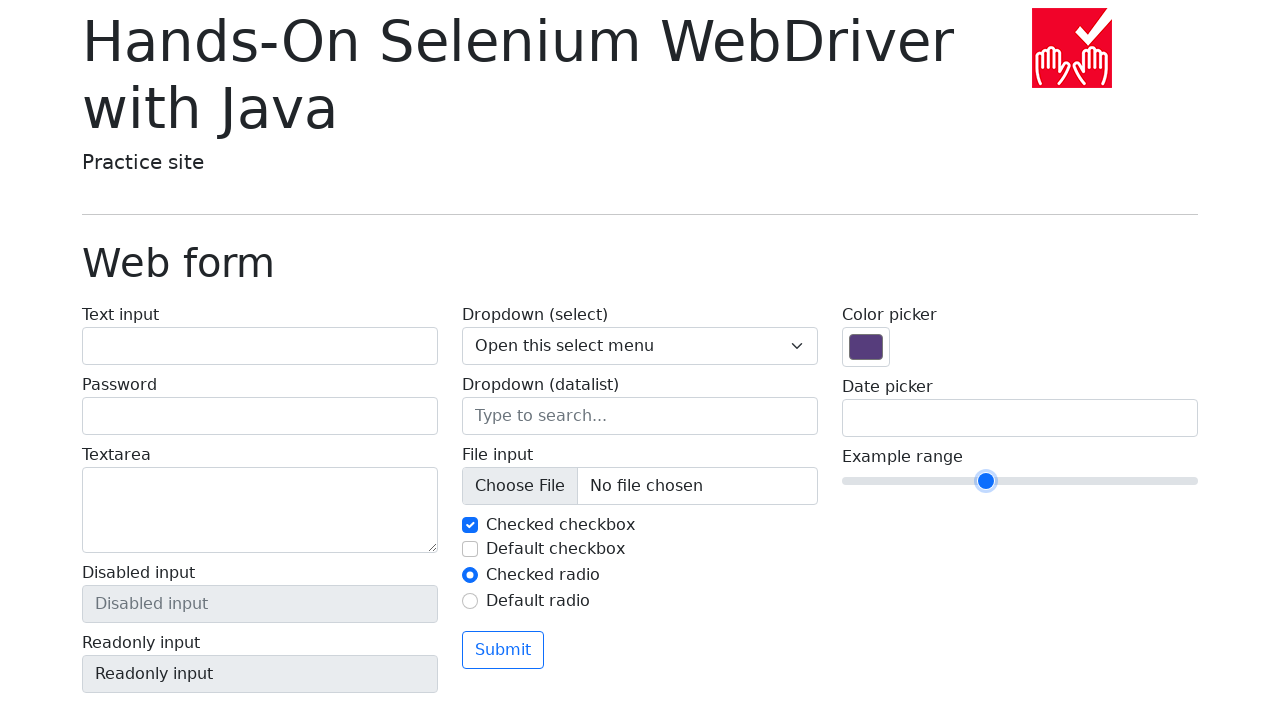

Pressed ArrowLeft on slider (iteration 7/10) on input[name='my-range']
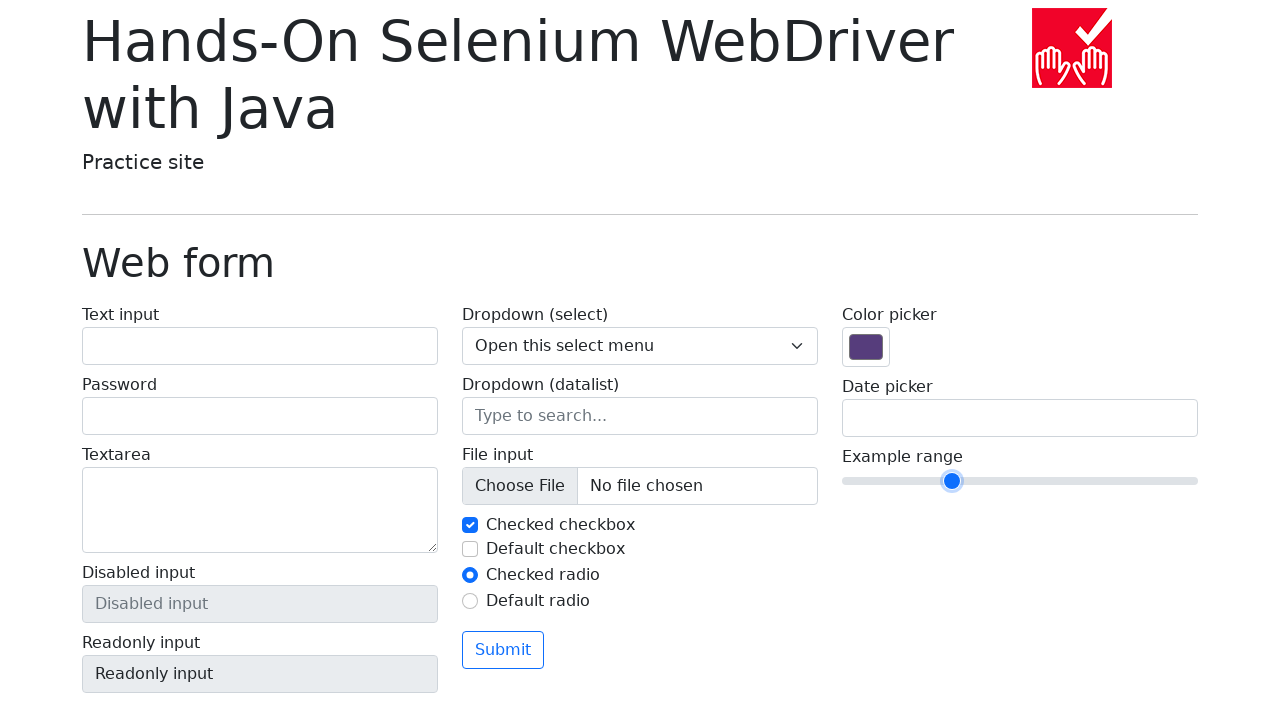

Pressed ArrowLeft on slider (iteration 8/10) on input[name='my-range']
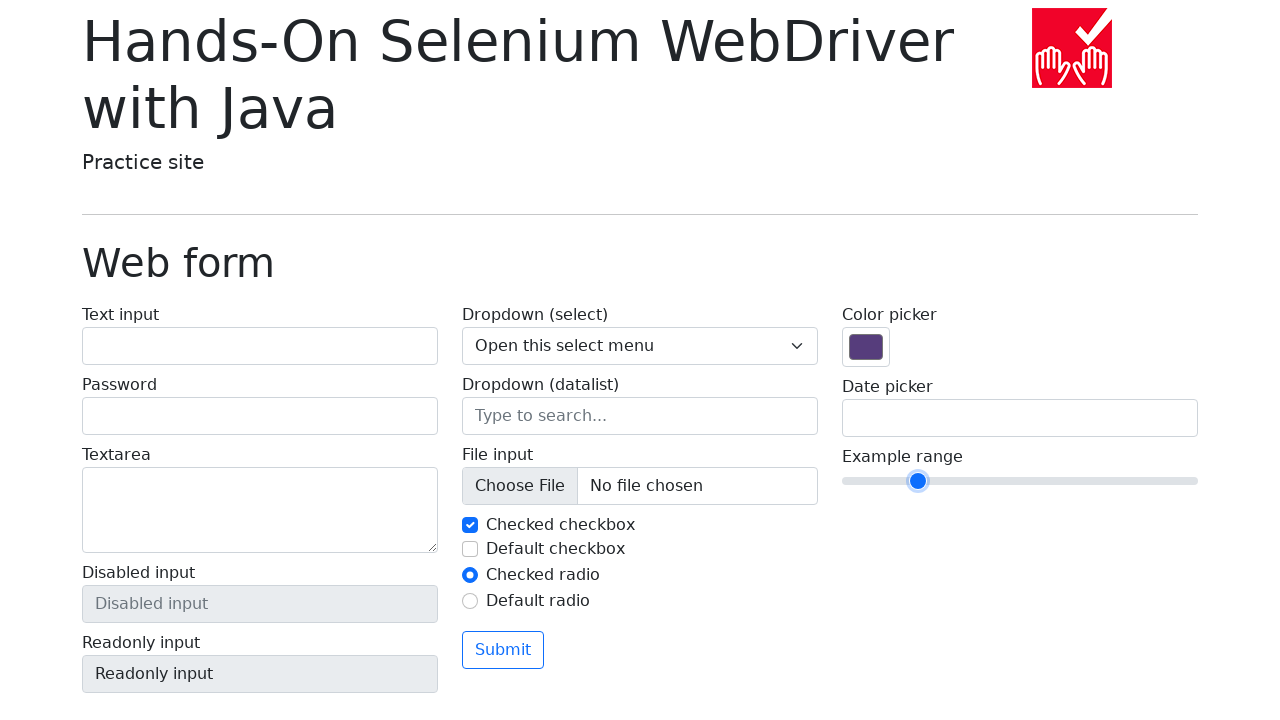

Pressed ArrowLeft on slider (iteration 9/10) on input[name='my-range']
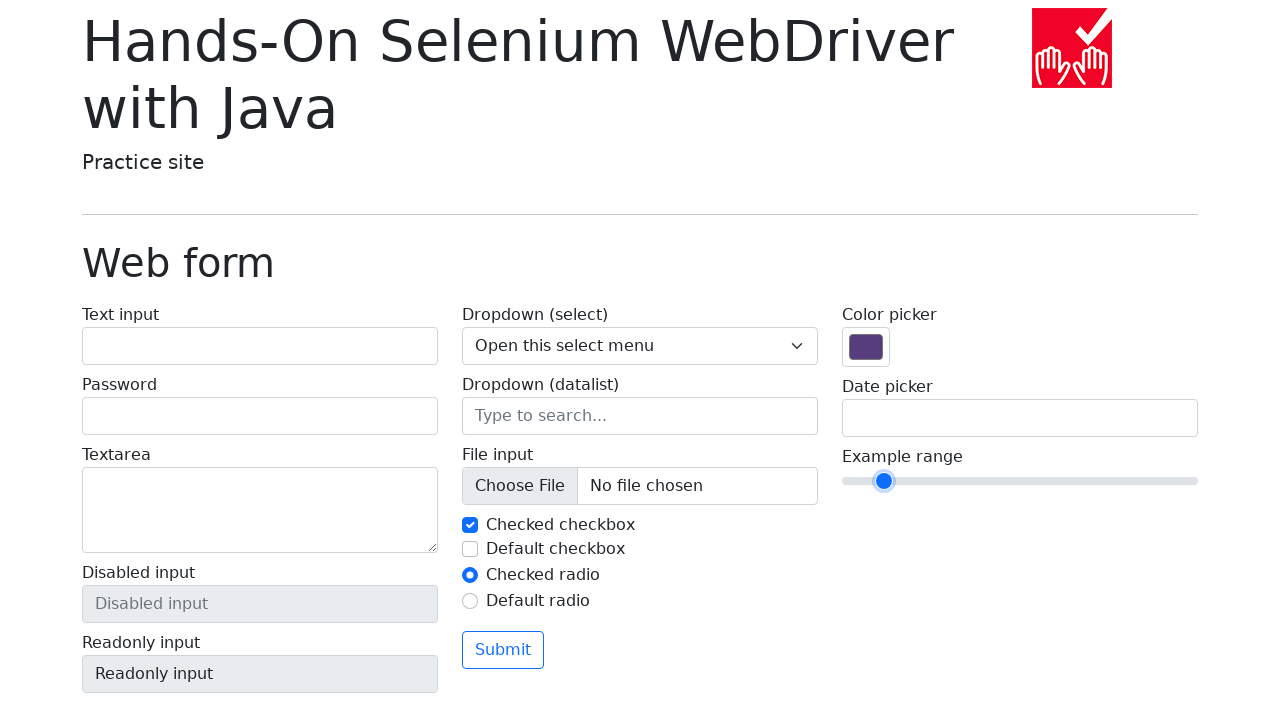

Pressed ArrowLeft on slider (iteration 10/10) on input[name='my-range']
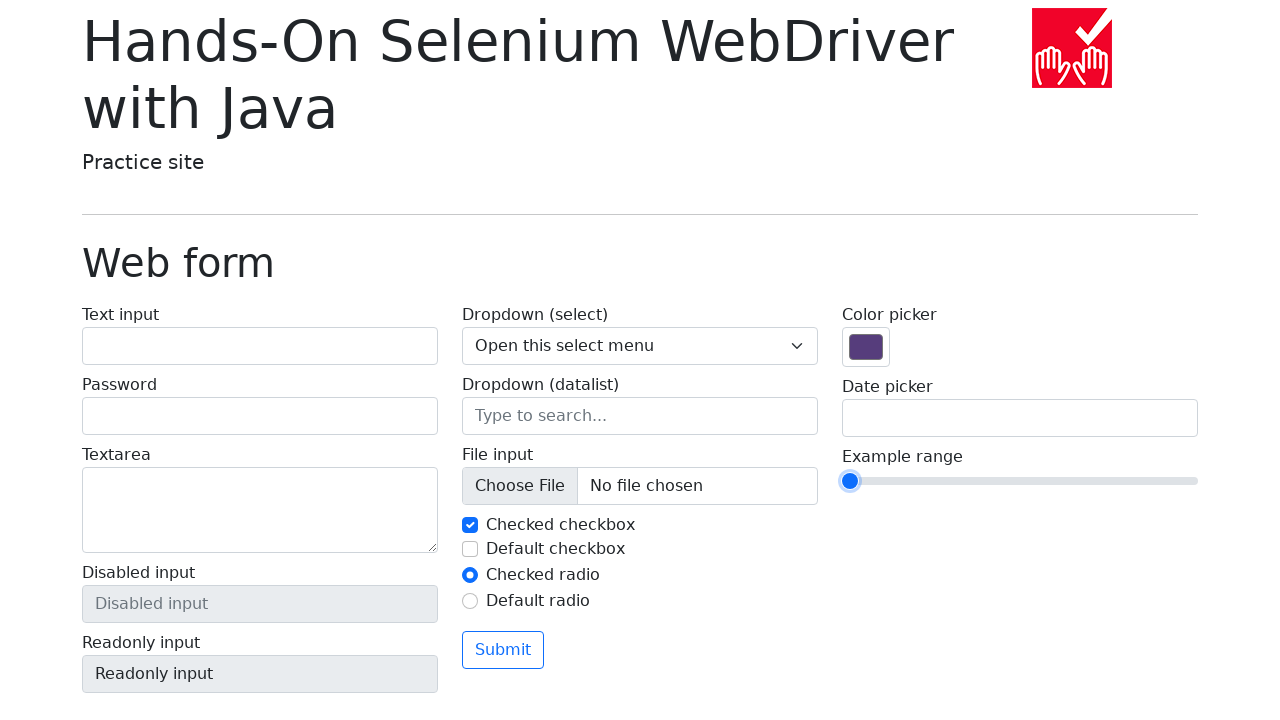

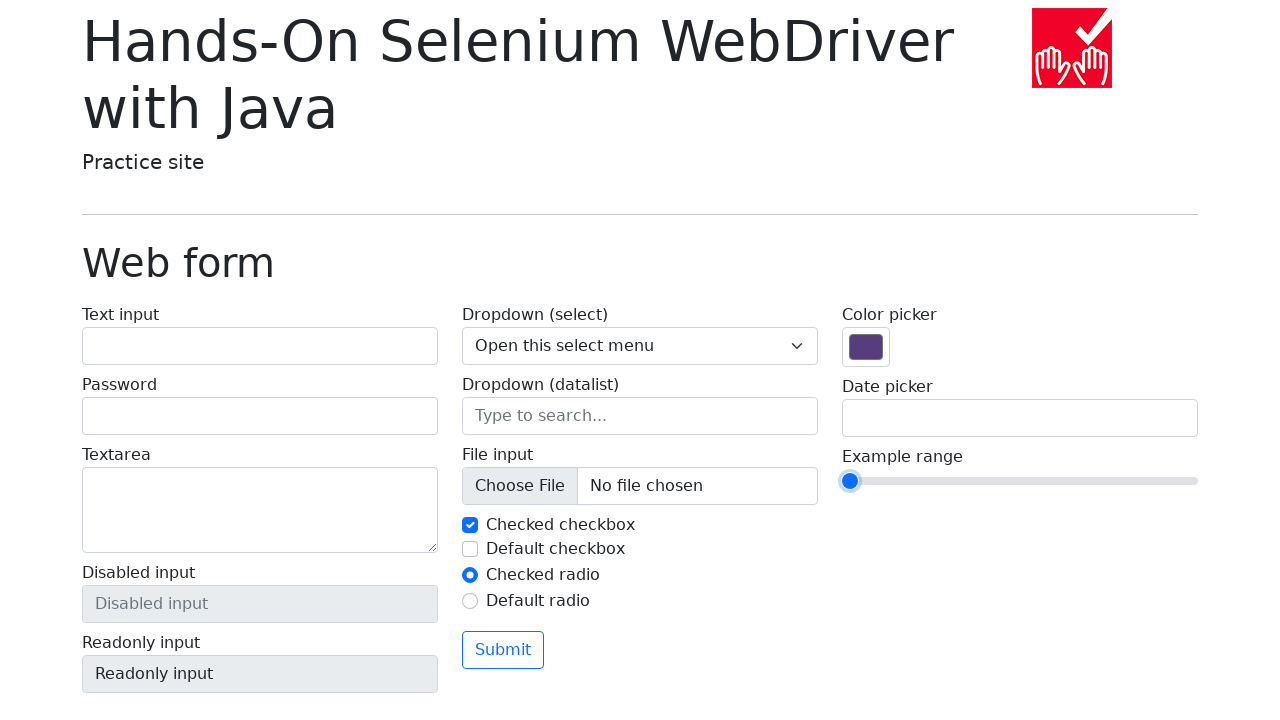